Tests various button interactions on a practice page including clicking buttons, checking if buttons are enabled, hovering over buttons to detect color changes, and counting rounded buttons.

Starting URL: https://leafground.com/button.xhtml

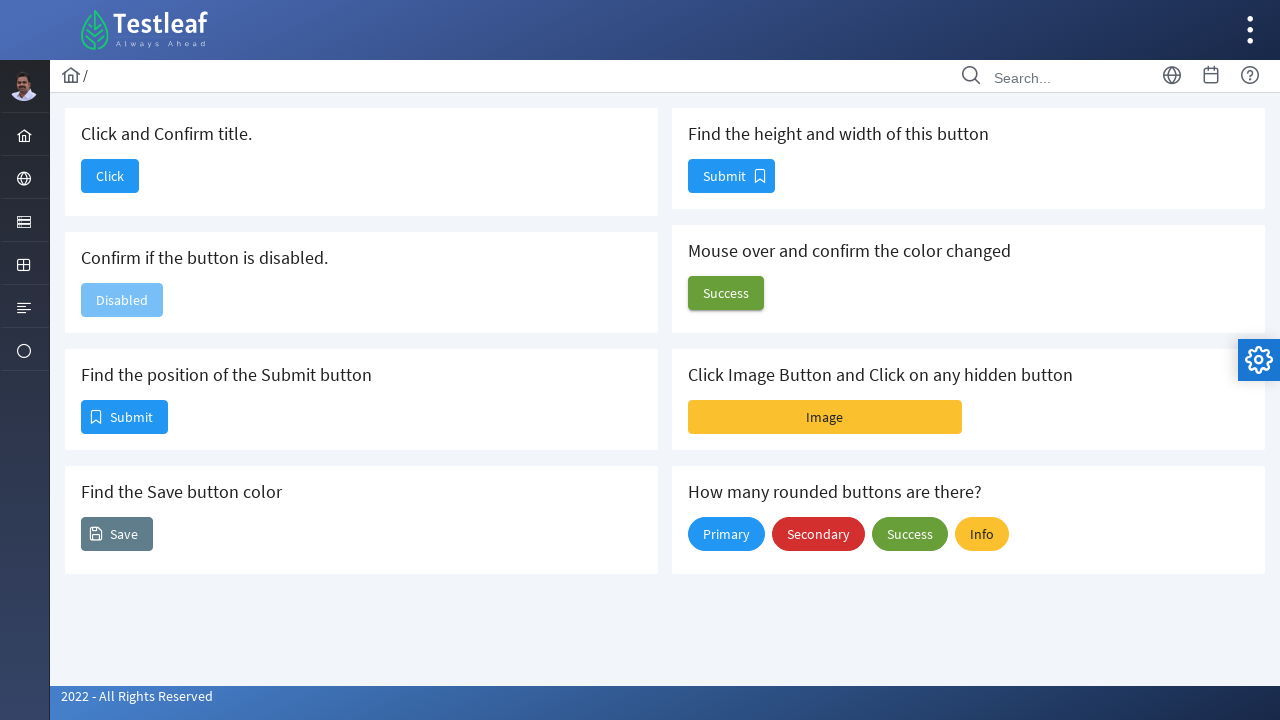

Clicked button to confirm title navigation at (110, 176) on xpath=//h5[text()='Click and Confirm title.']/following-sibling::button
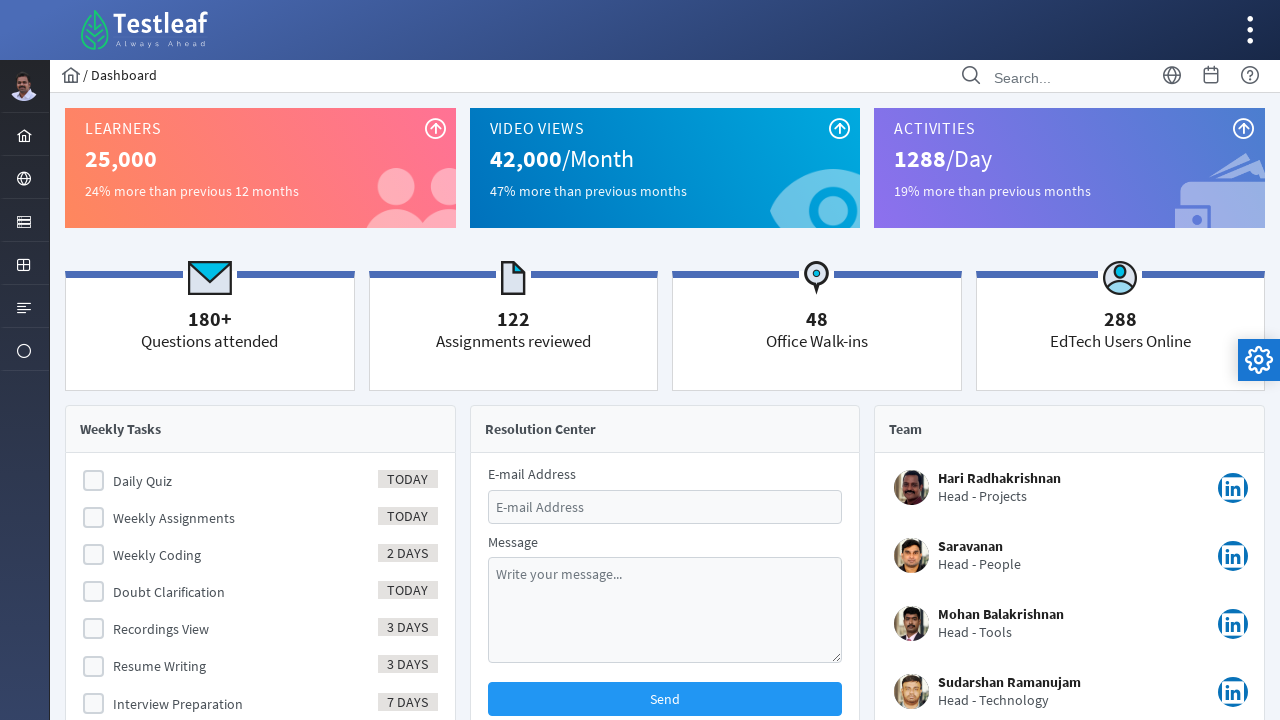

Waited for page load after title confirmation
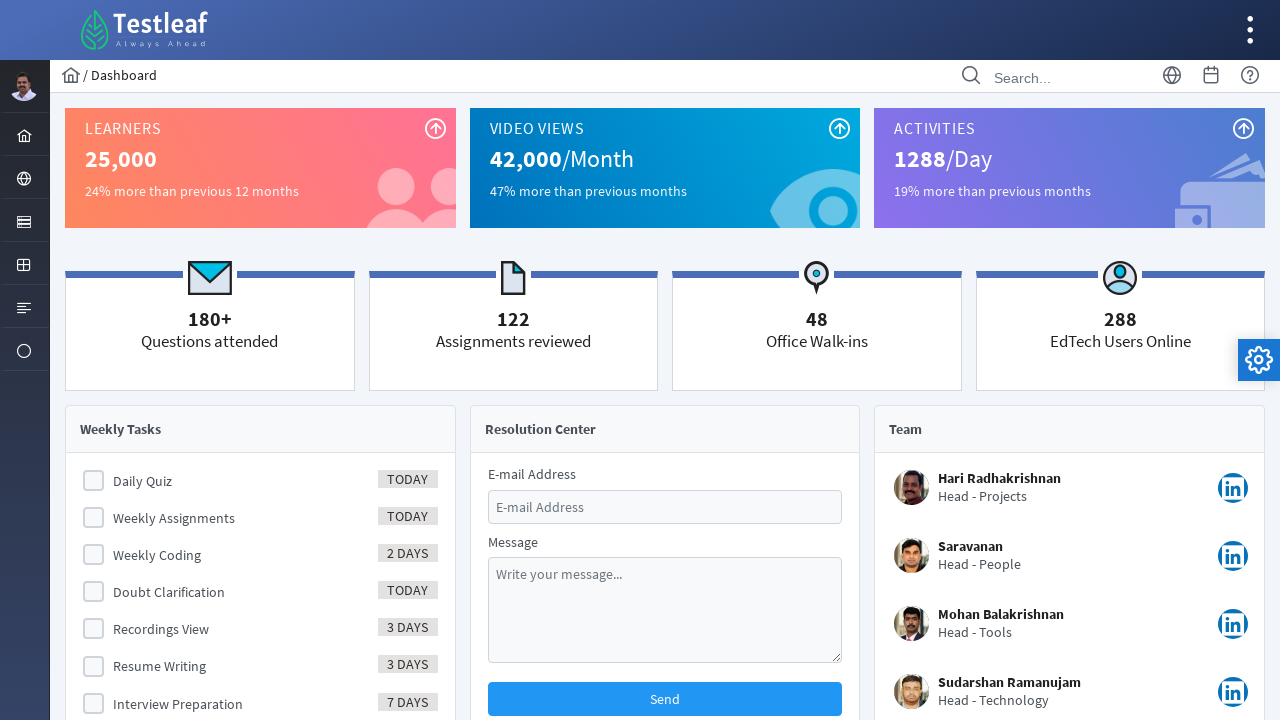

Navigated back to button practice page
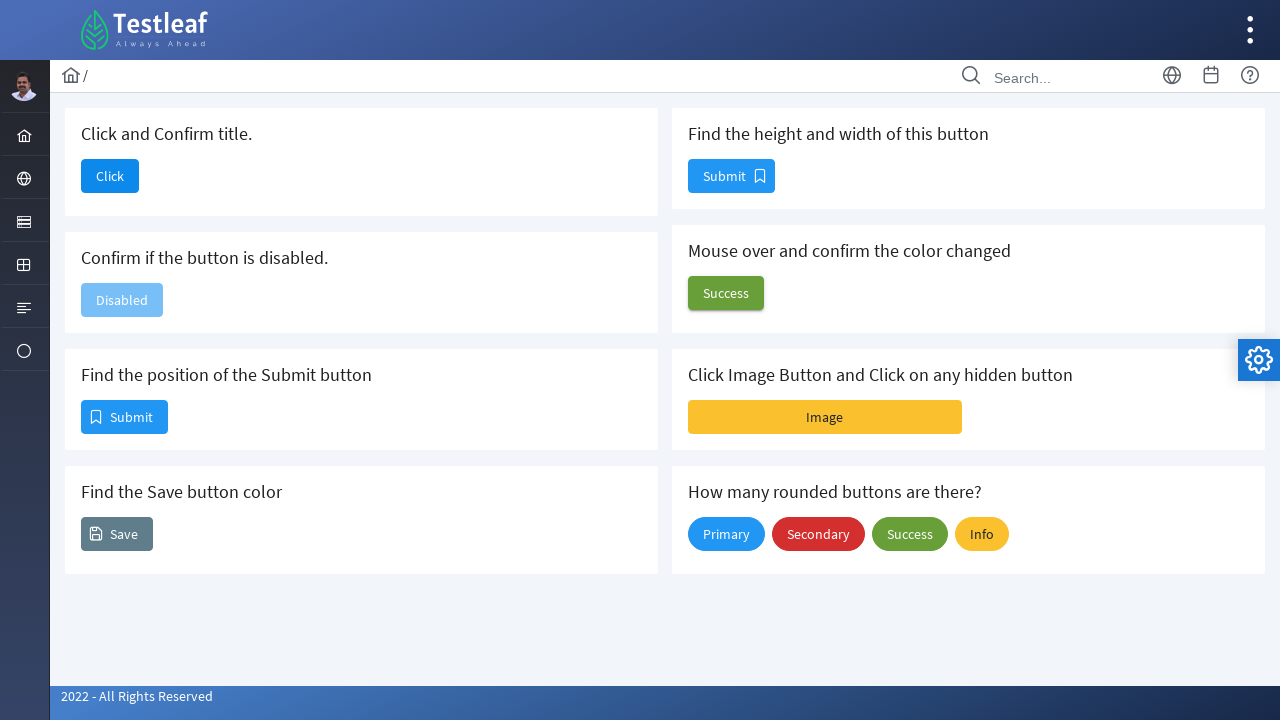

Waited for enabled button to be visible
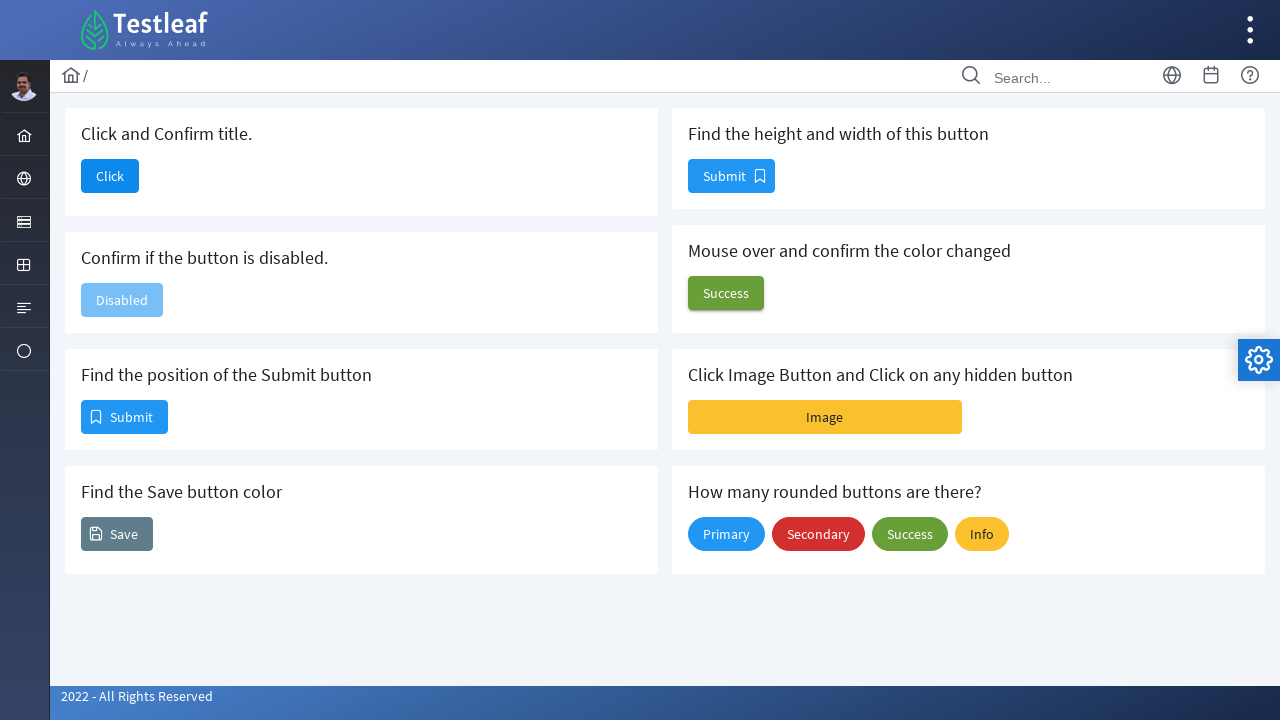

Checked if button is enabled
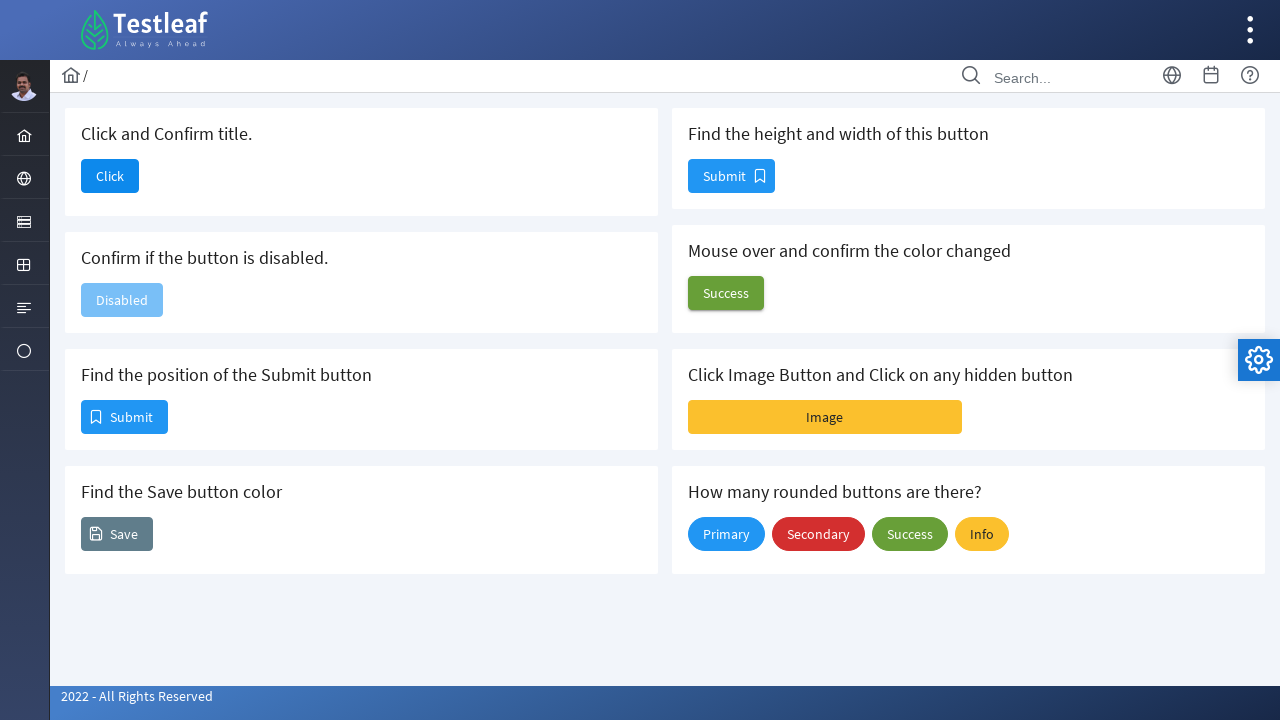

Located mouse-over button element
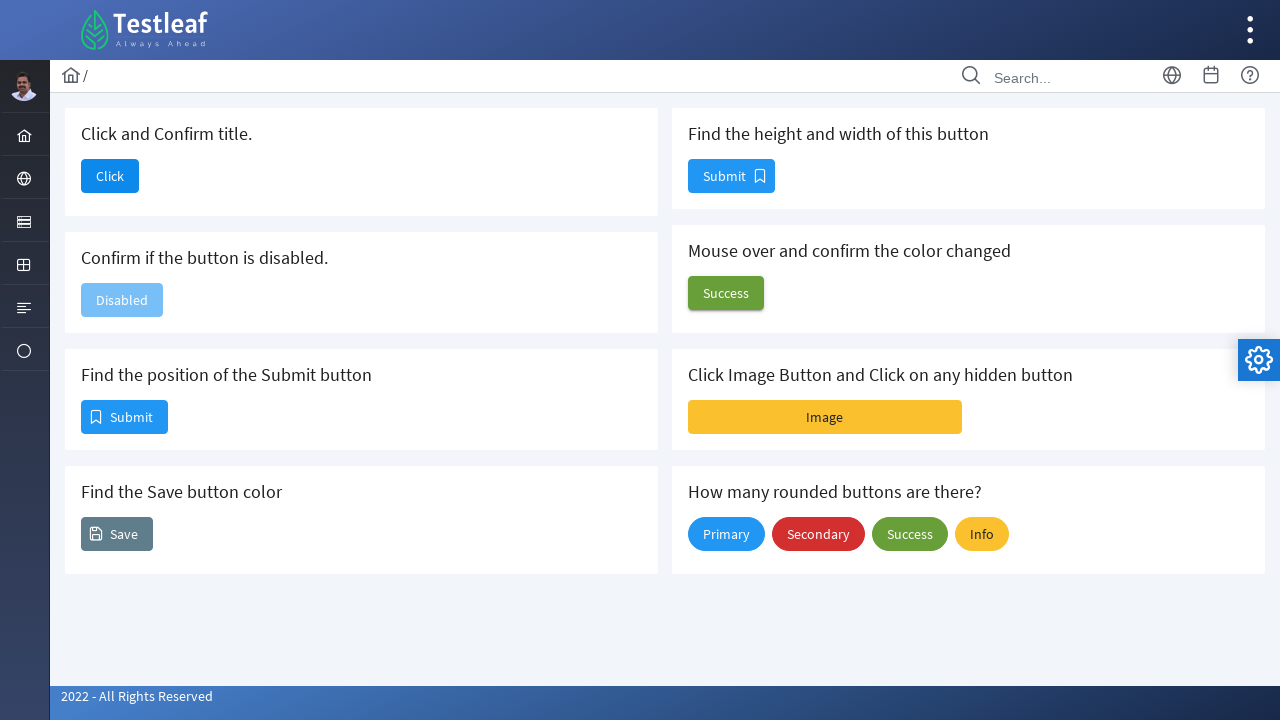

Hovered over button to detect color change at (726, 293) on xpath=//h5[contains(text(),'Mouse over')]/following-sibling::button
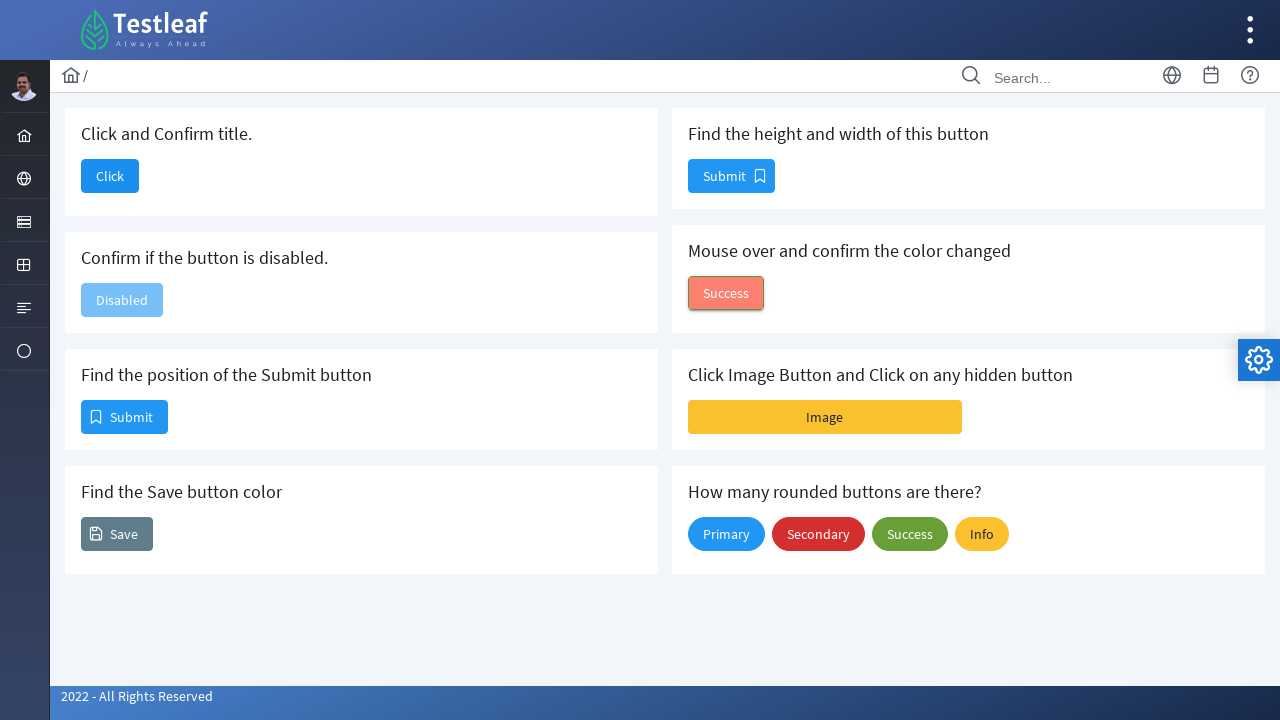

Clicked button to reveal overlay panel at (825, 417) on xpath=//div[@class='col-6']/button
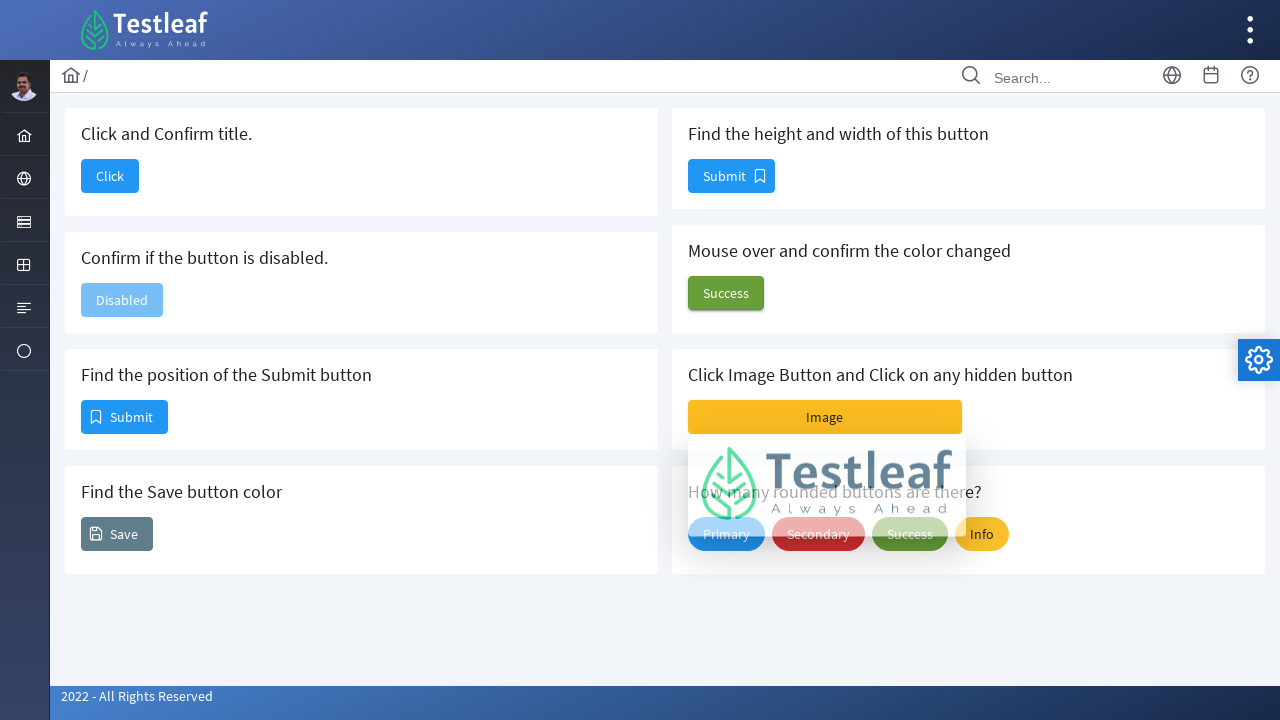

Clicked image in overlay panel at (827, 488) on xpath=//div[@class='ui-overlaypanel-content']/img
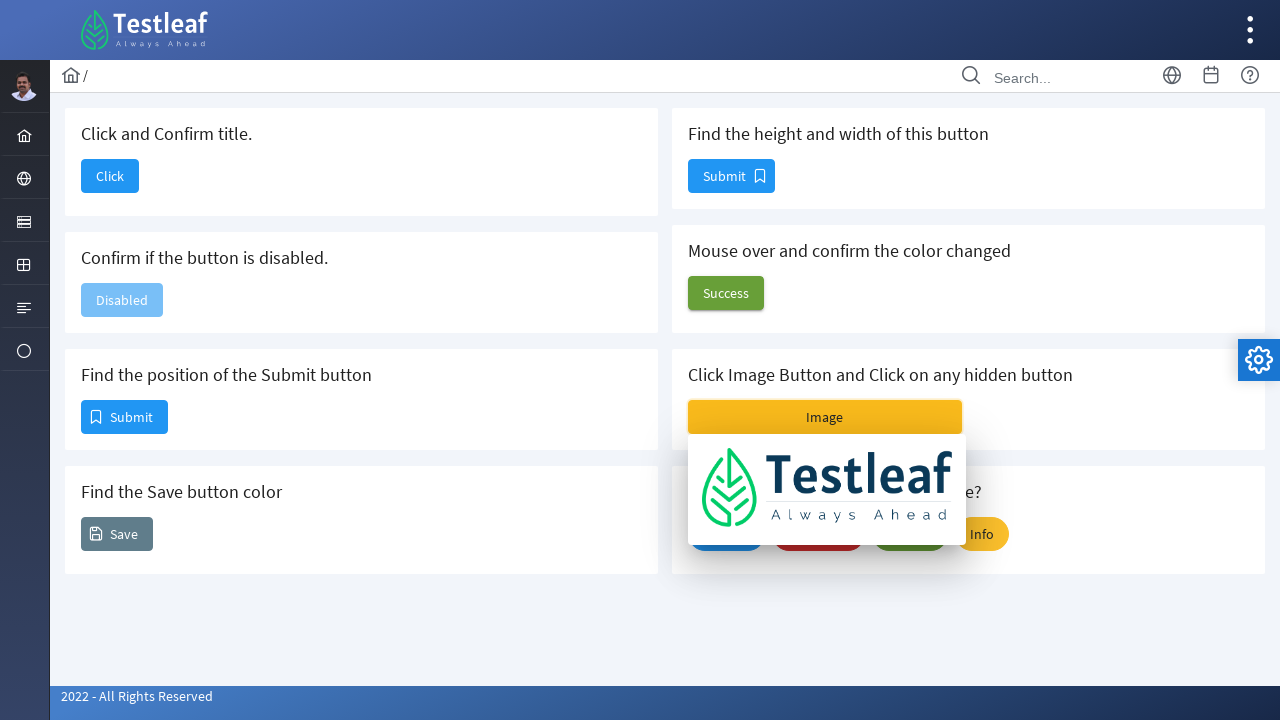

Waited for rounded buttons section to be visible
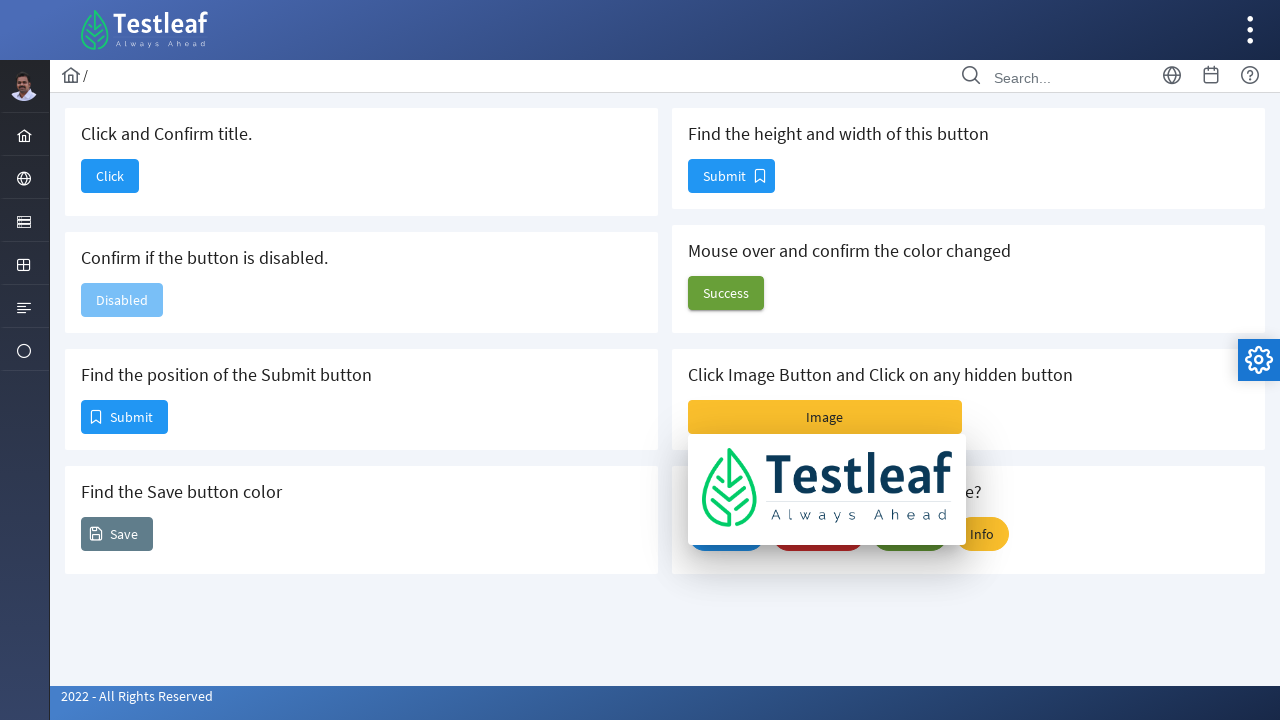

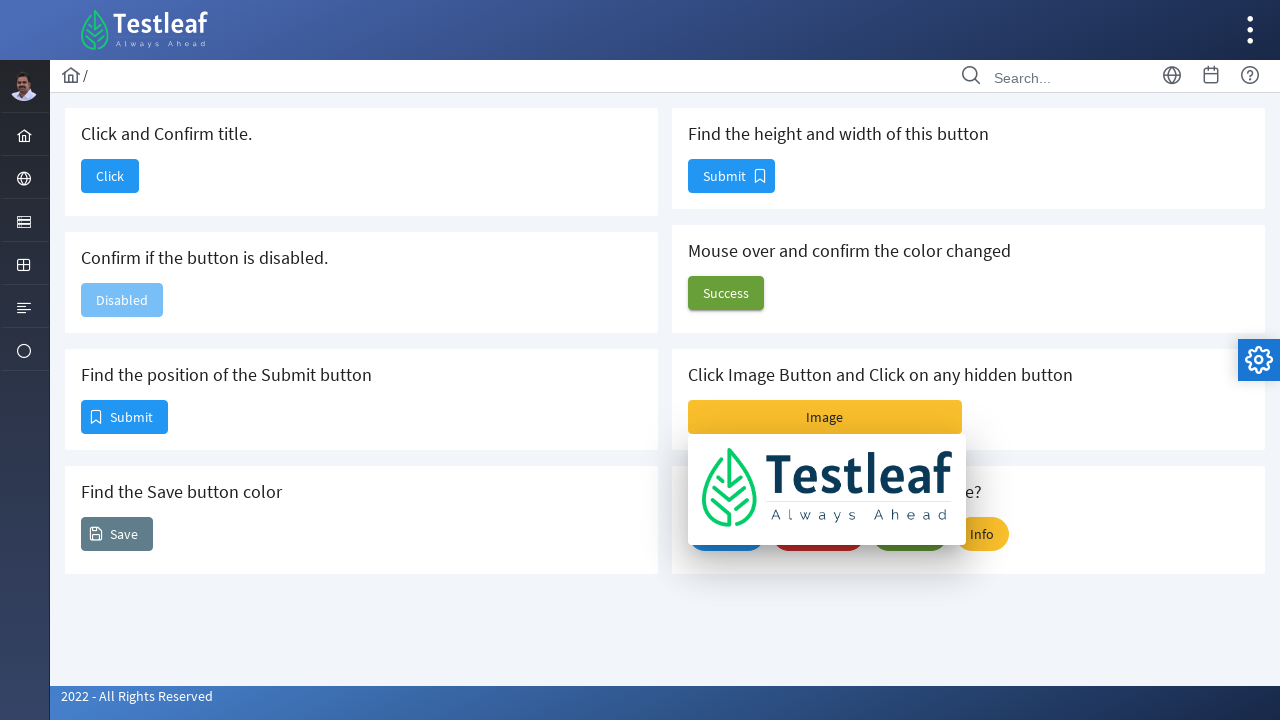